Tests scrolling functionality and mouse hover interactions by scrolling to an element and hovering over a menu to click a link.

Starting URL: https://rahulshettyacademy.com/AutomationPractice/

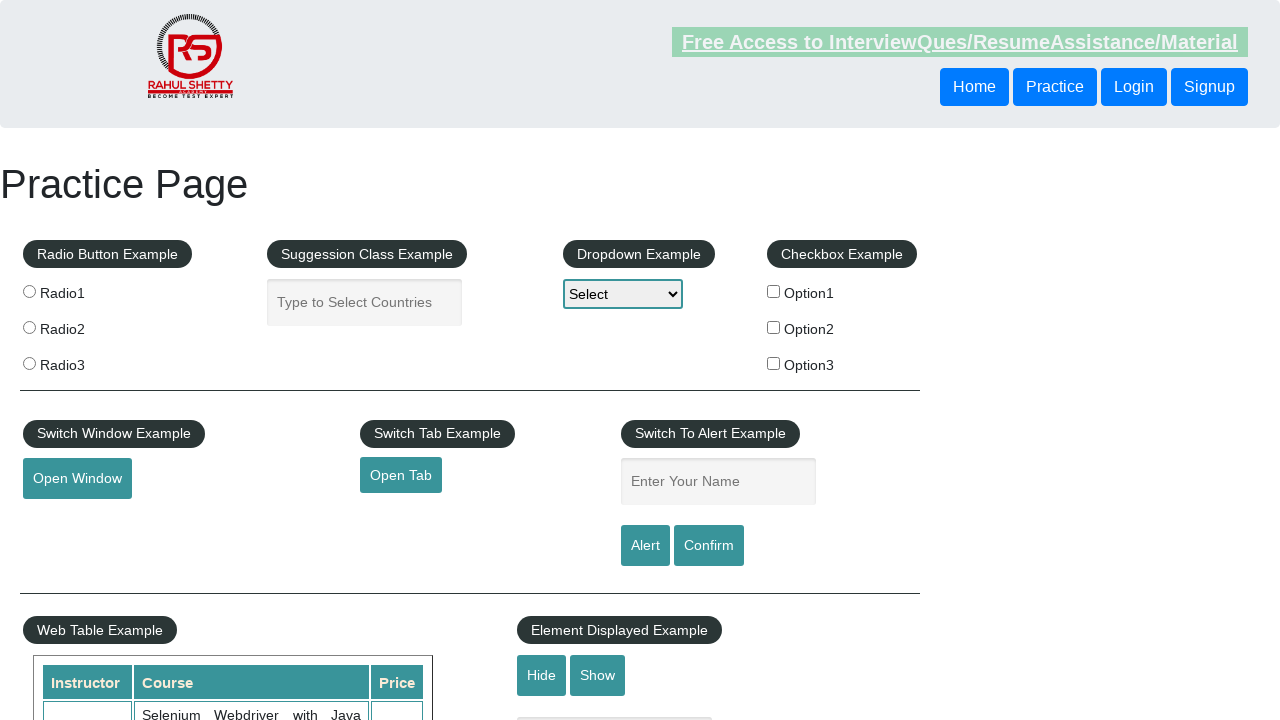

Scrolled to the total amount section
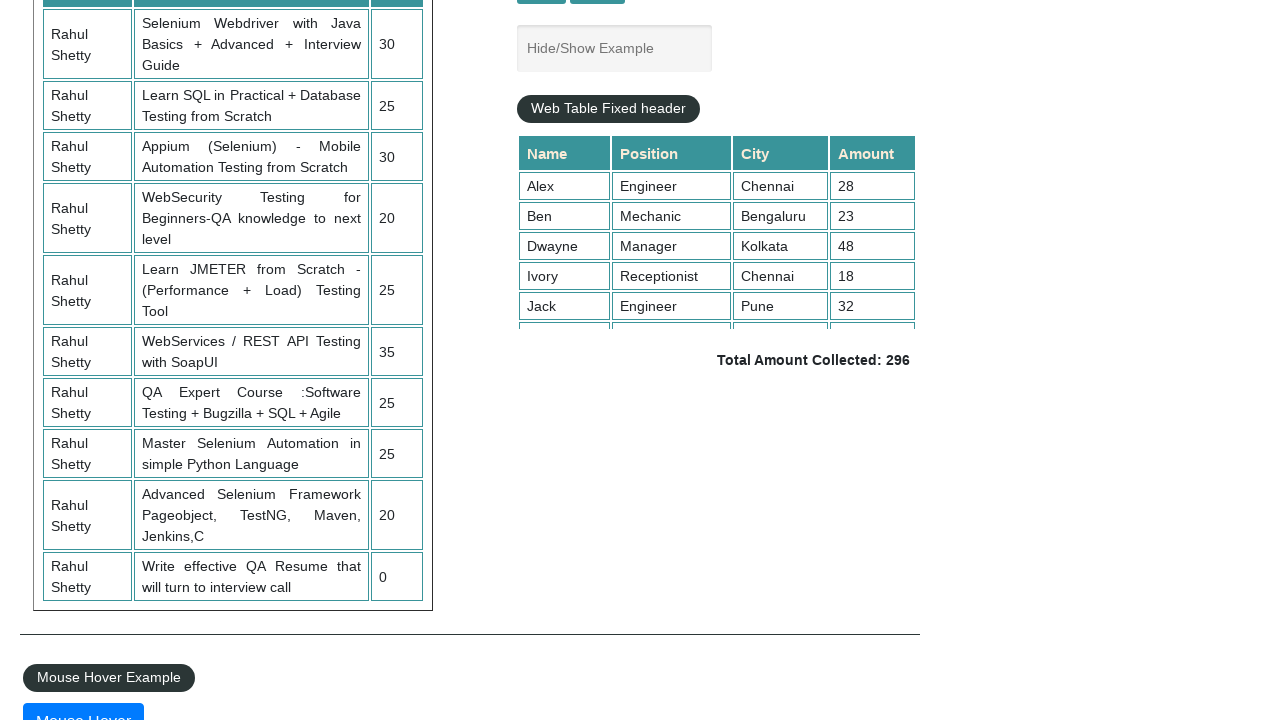

Hovered over the mouse hover element at (83, 701) on #mousehover
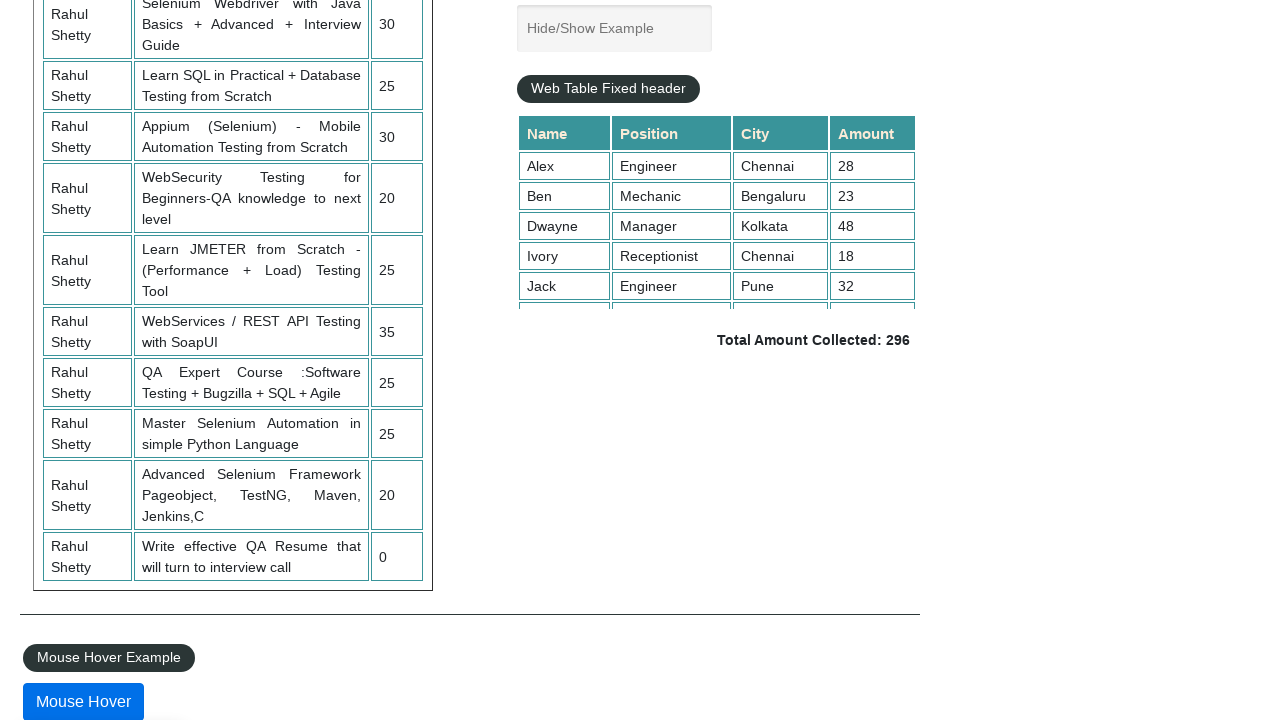

Clicked on the 'Top' link from the hover menu at (103, 360) on a:text('Top')
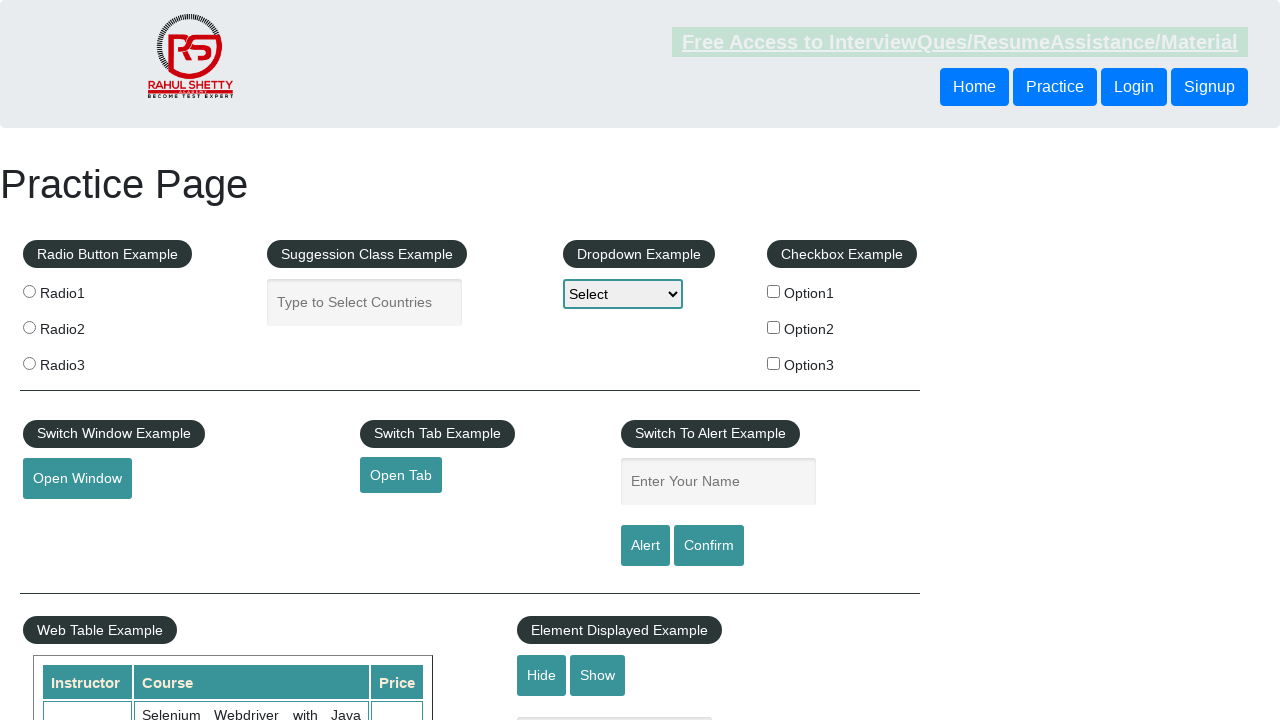

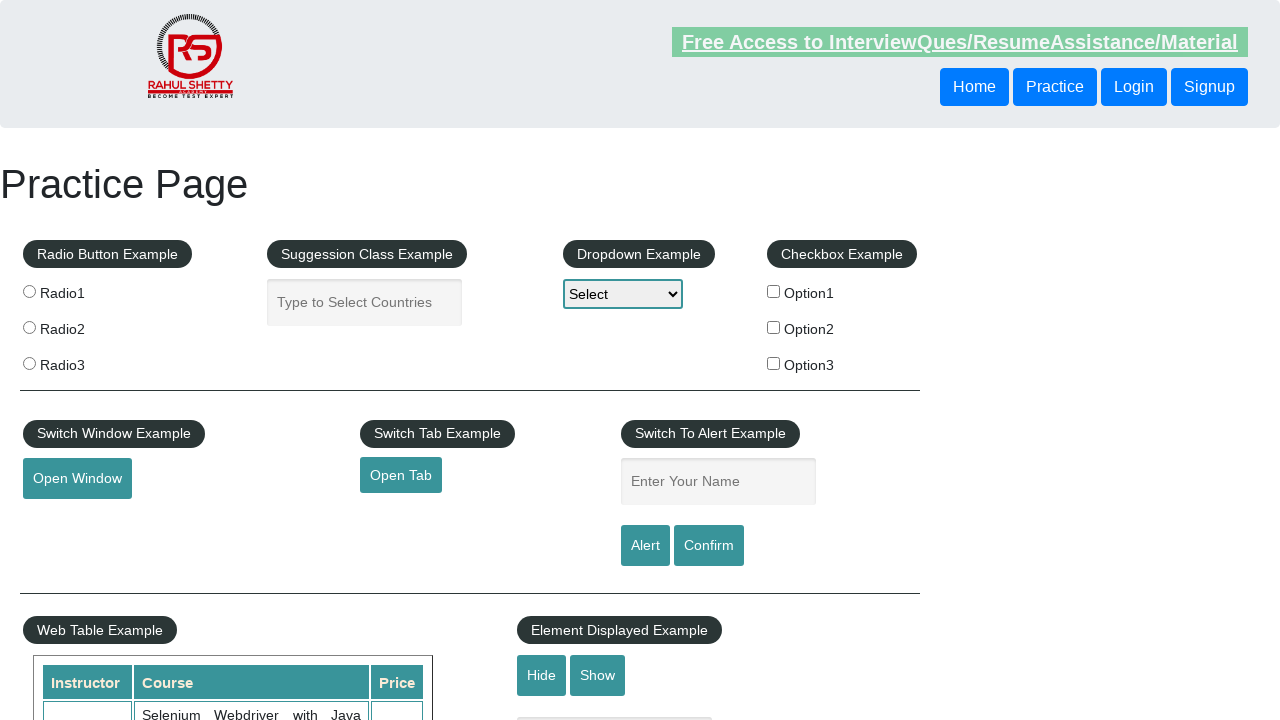